Tests static dropdown selection functionality by selecting options using different methods - by visible text, by index, and by value

Starting URL: https://rahulshettyacademy.com/dropdownsPractise

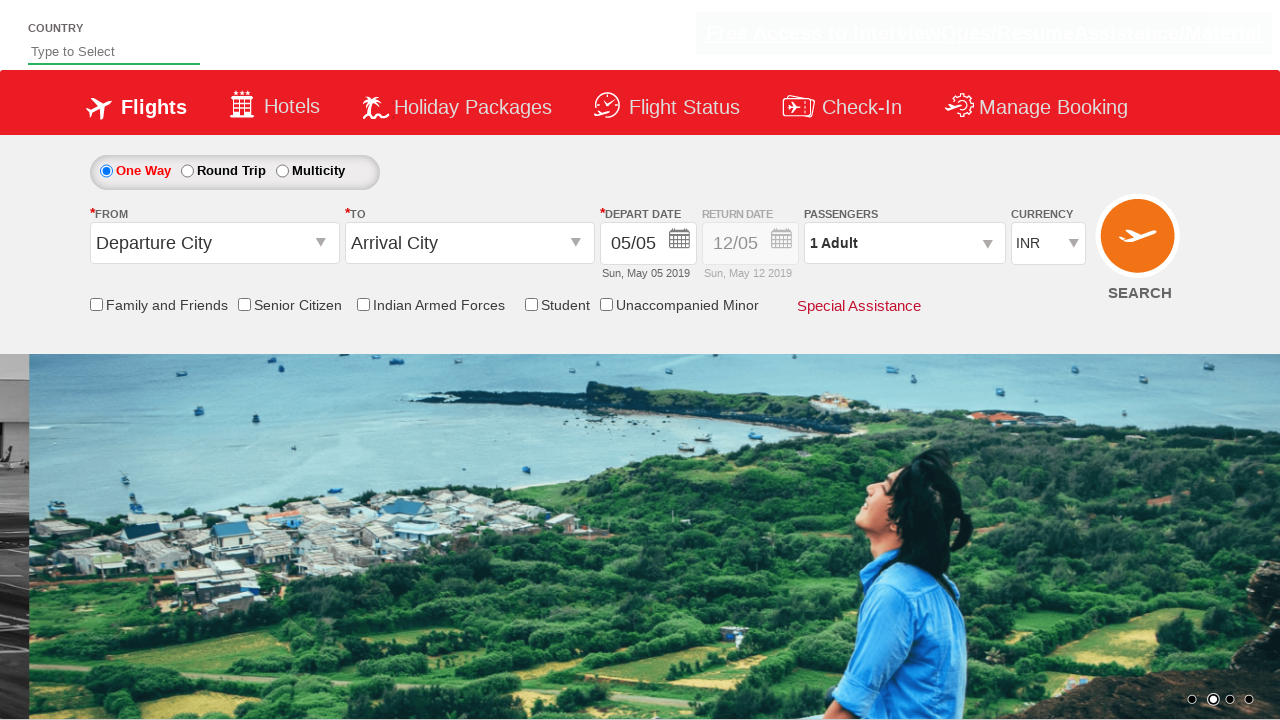

Located currency dropdown element
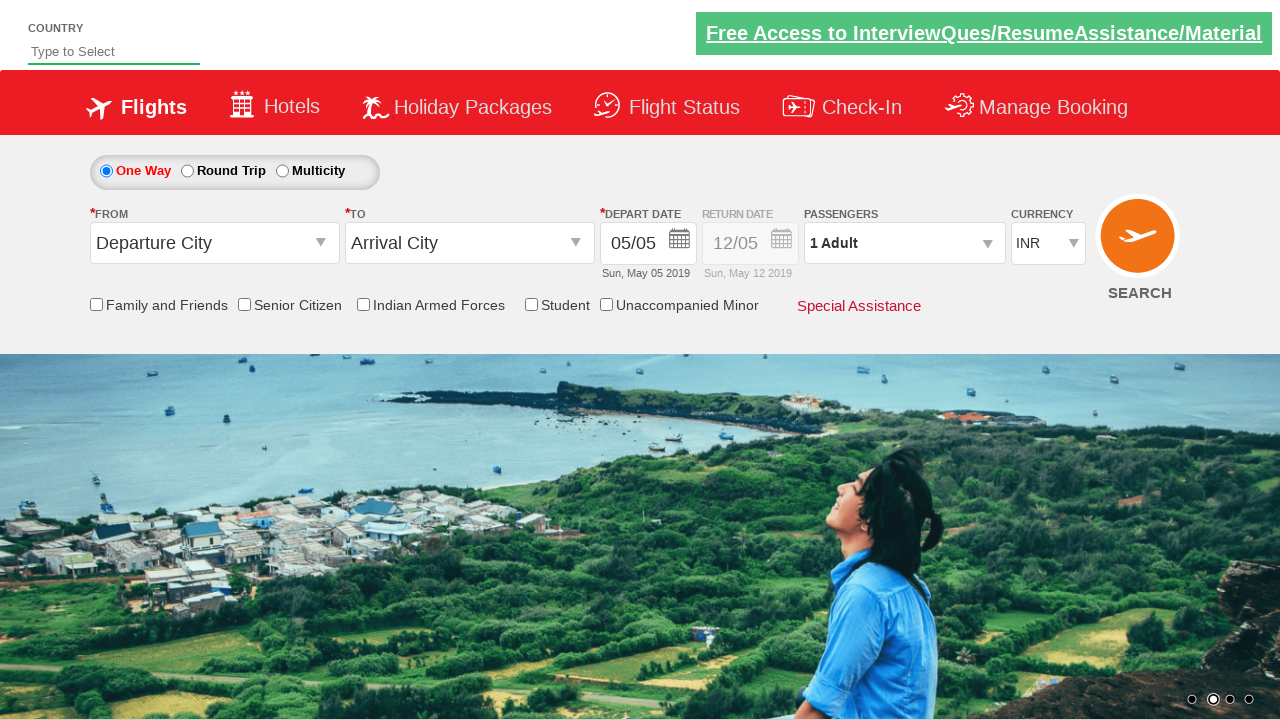

Selected AED currency option by visible text on #ctl00_mainContent_DropDownListCurrency
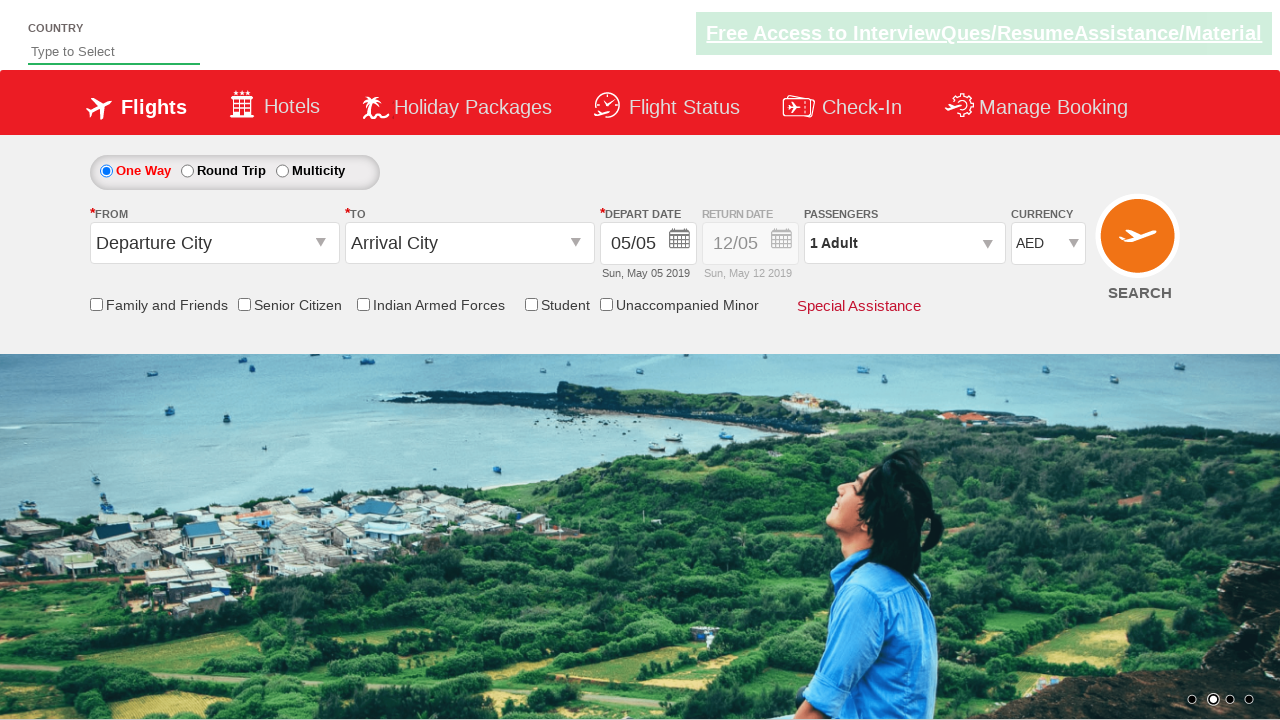

Selected dropdown option at index 3 on #ctl00_mainContent_DropDownListCurrency
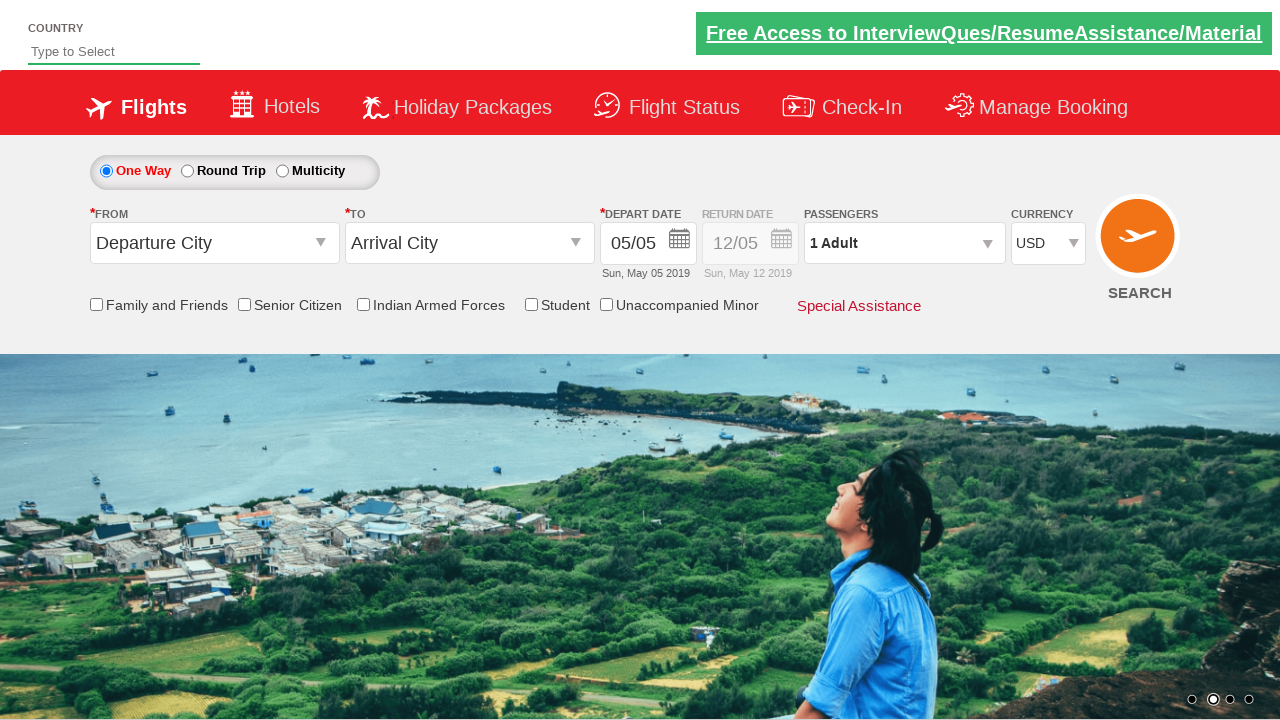

Selected INR currency option by value on #ctl00_mainContent_DropDownListCurrency
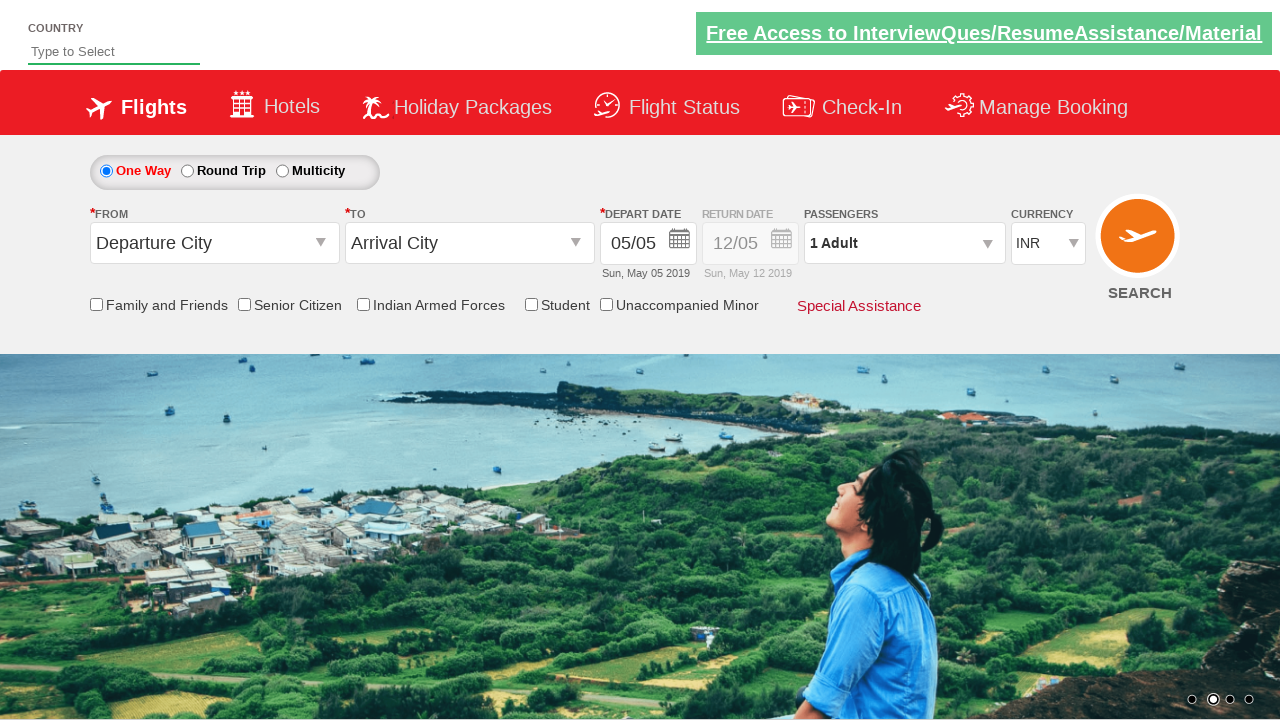

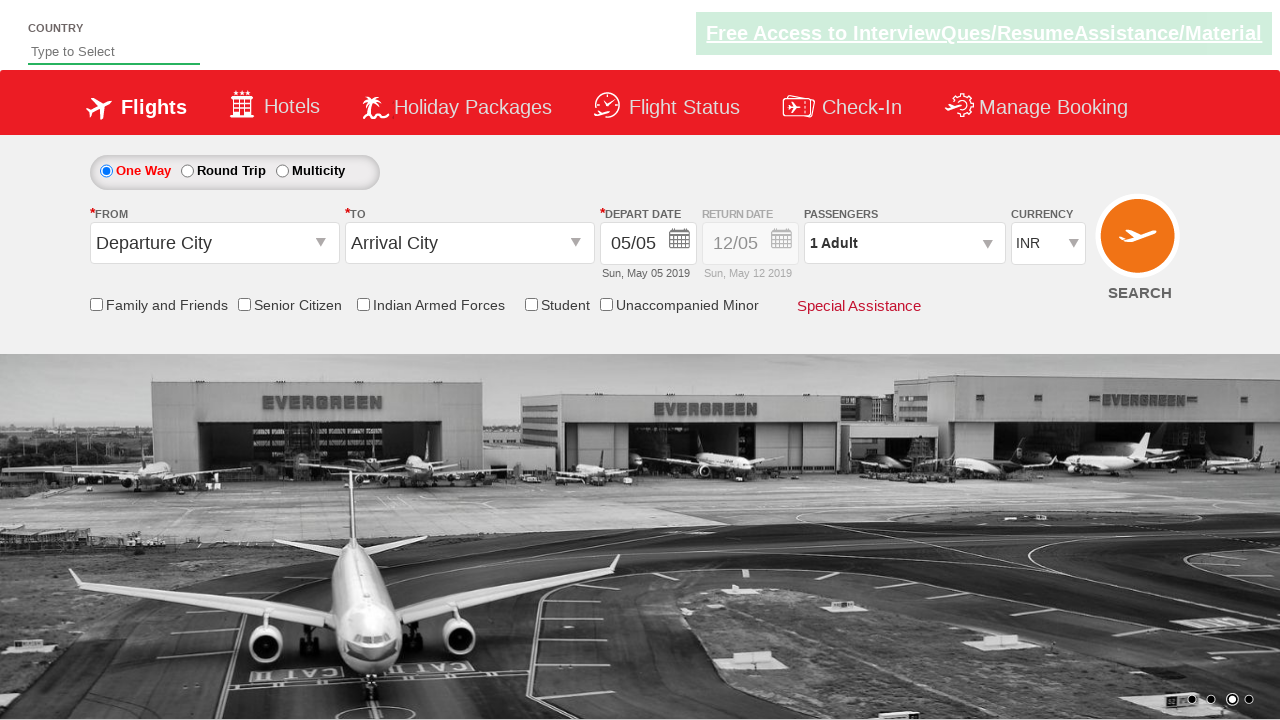